Tests login form validation by clicking the login button without entering credentials and verifying that an error message appears

Starting URL: https://n23dcpt047.github.io/NhapMonCongNghePhanMem/

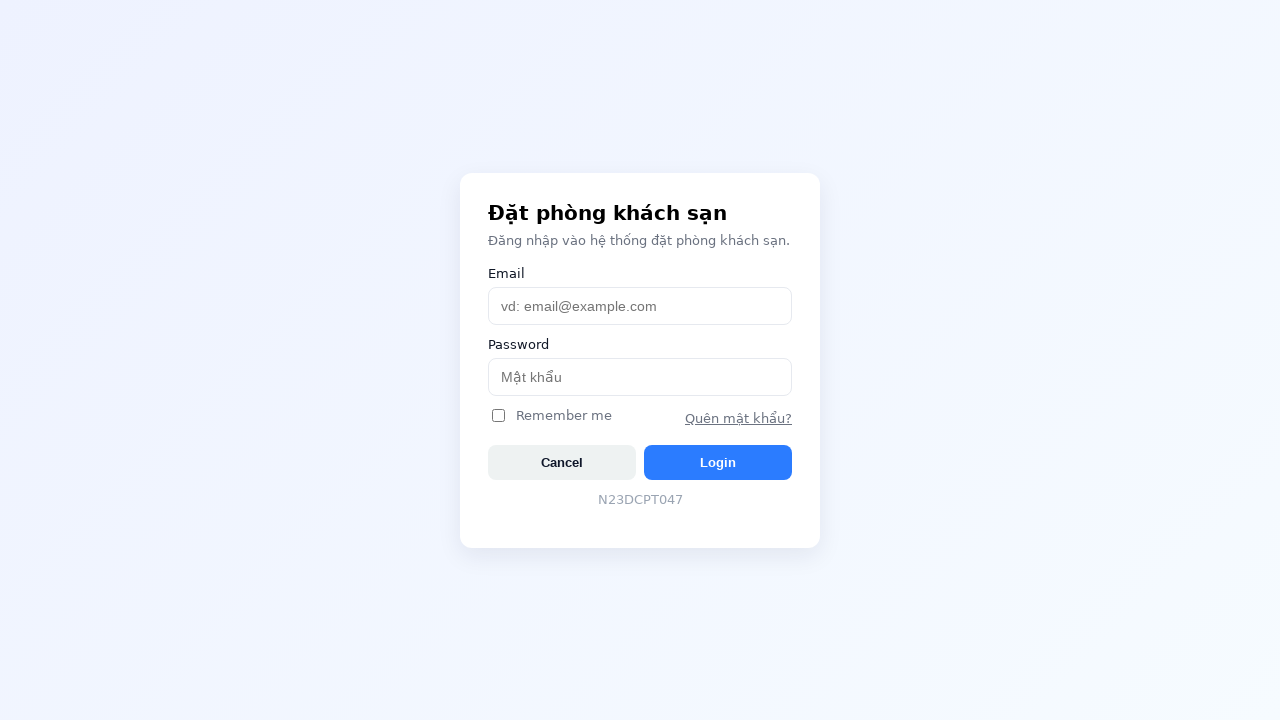

Clicked login button without entering any credentials at (718, 462) on #btnLogin
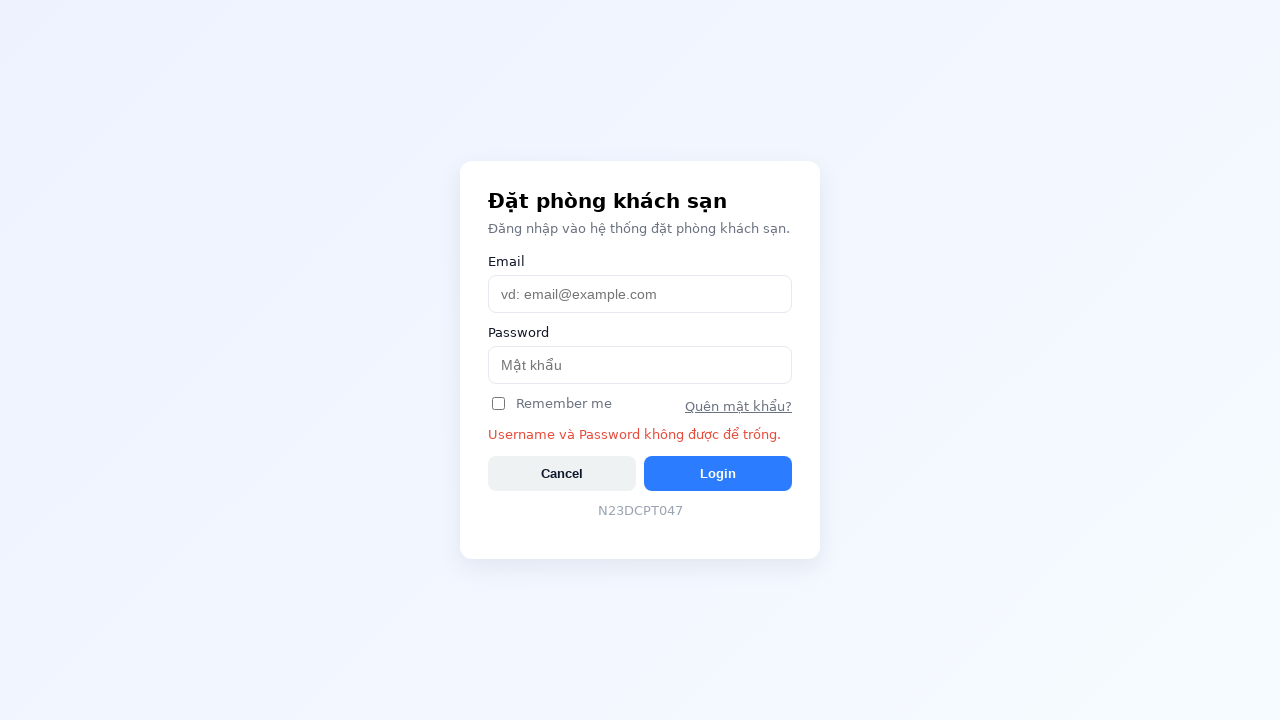

Error message element appeared
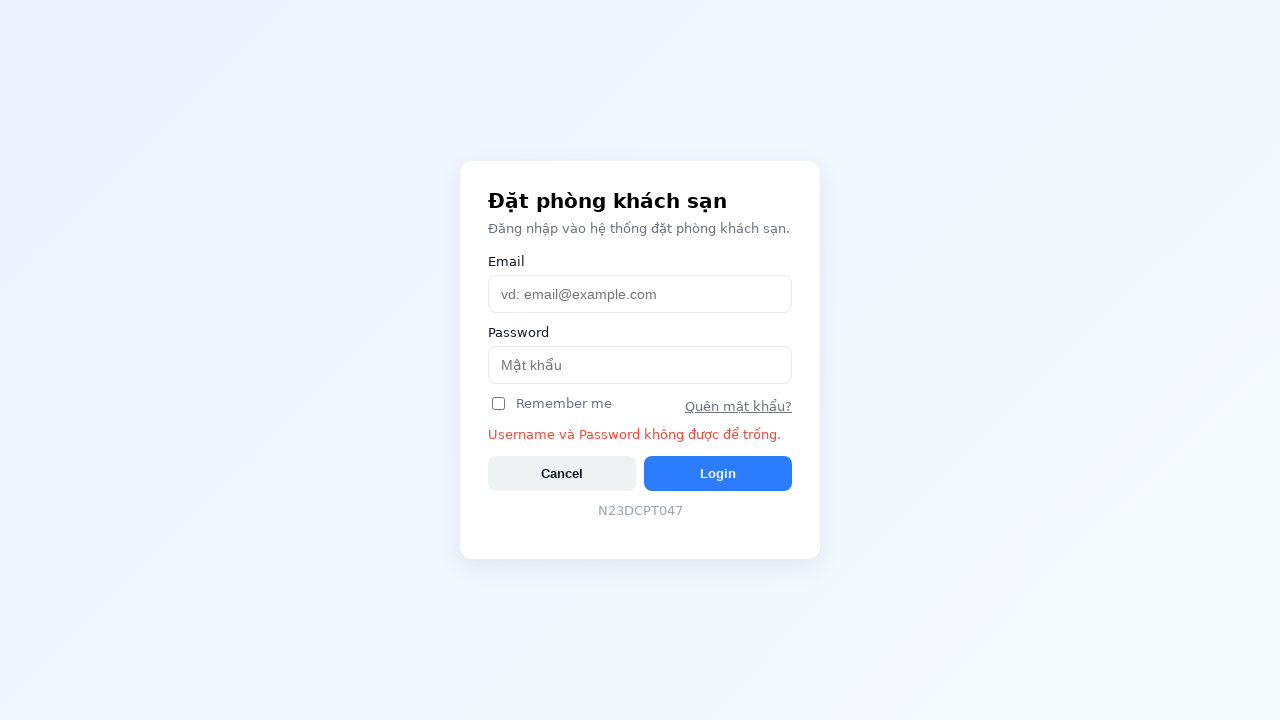

Retrieved error message text content
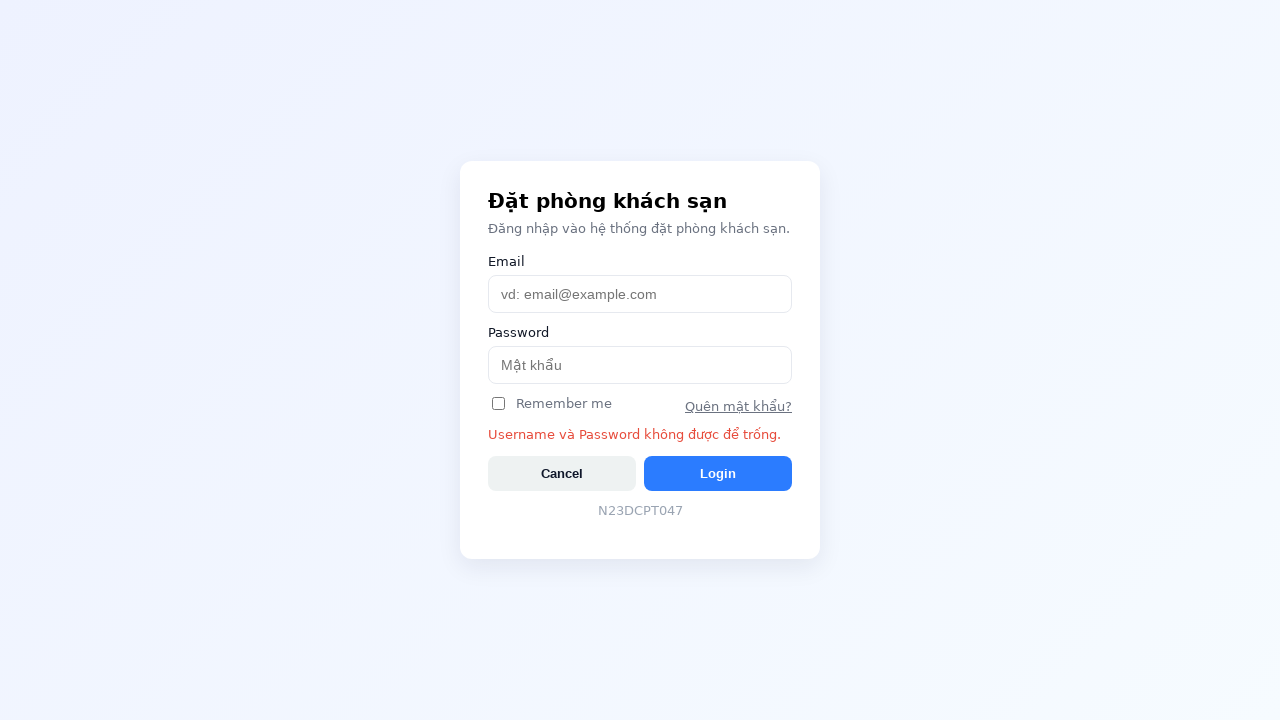

Verified error message contains validation text 'không được để trống'
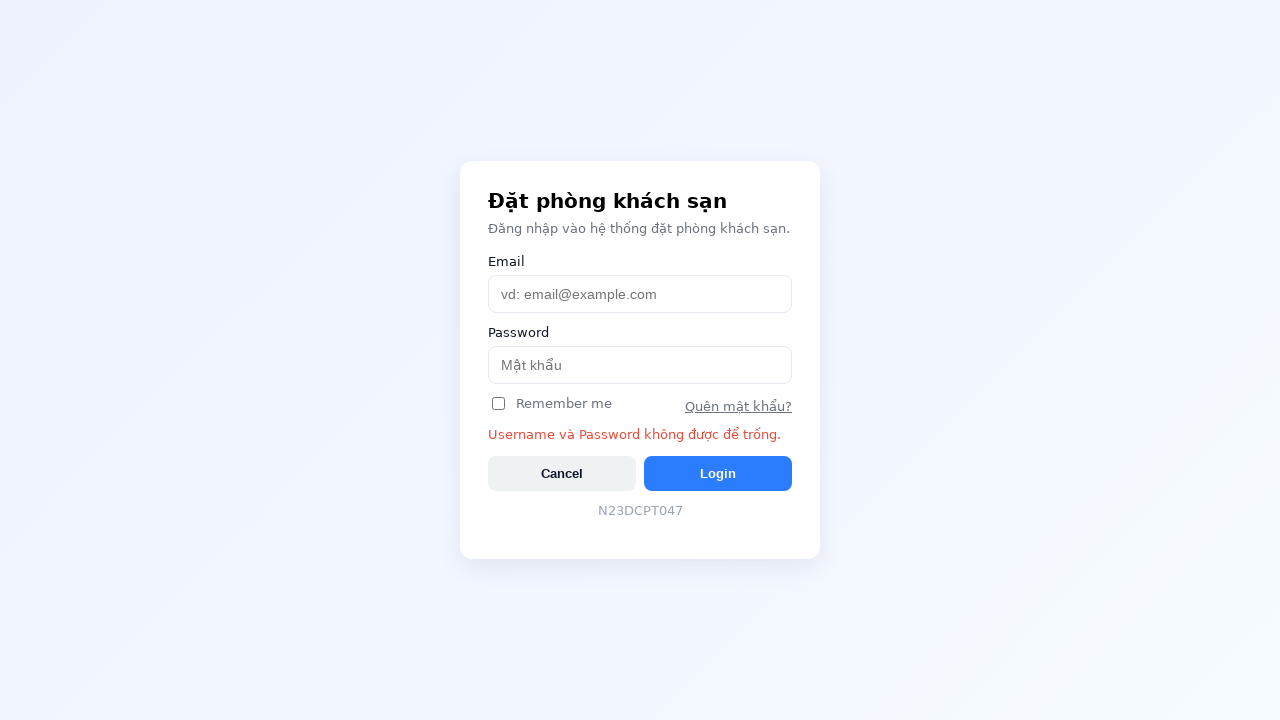

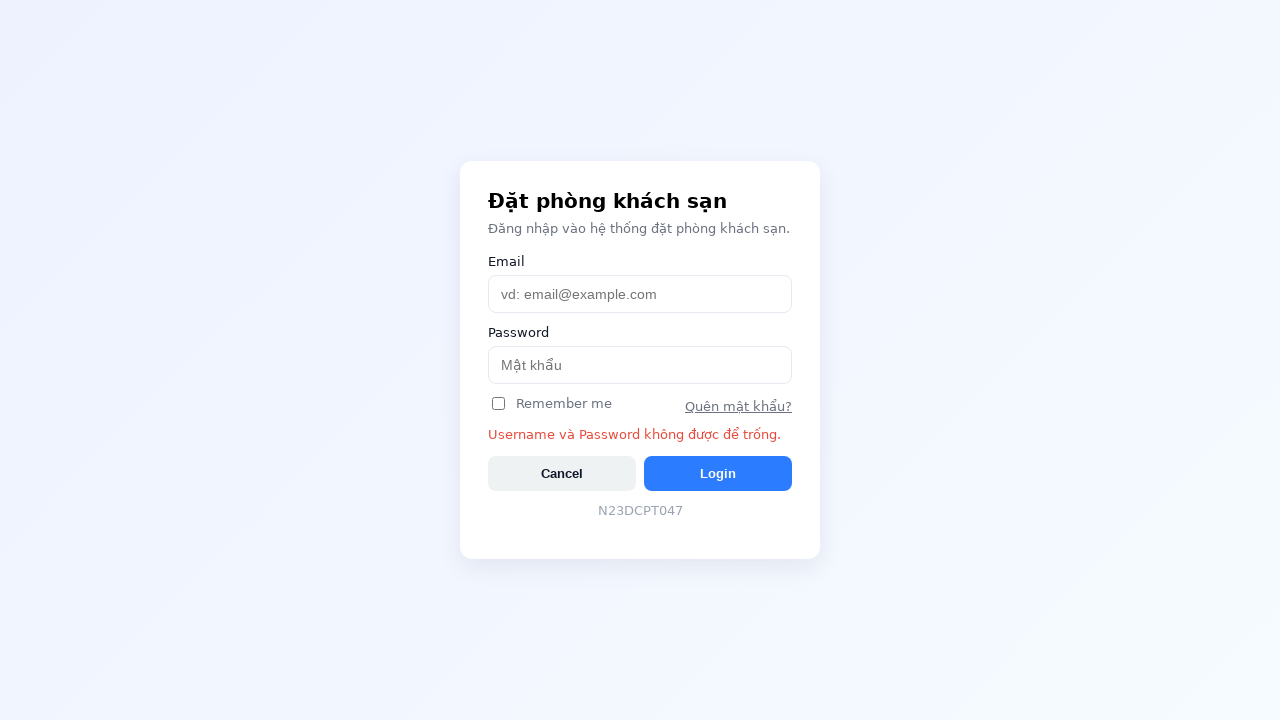